Tests browser navigation by opening a news website and verifying the page loads correctly

Starting URL: https://www.walla.co.il/

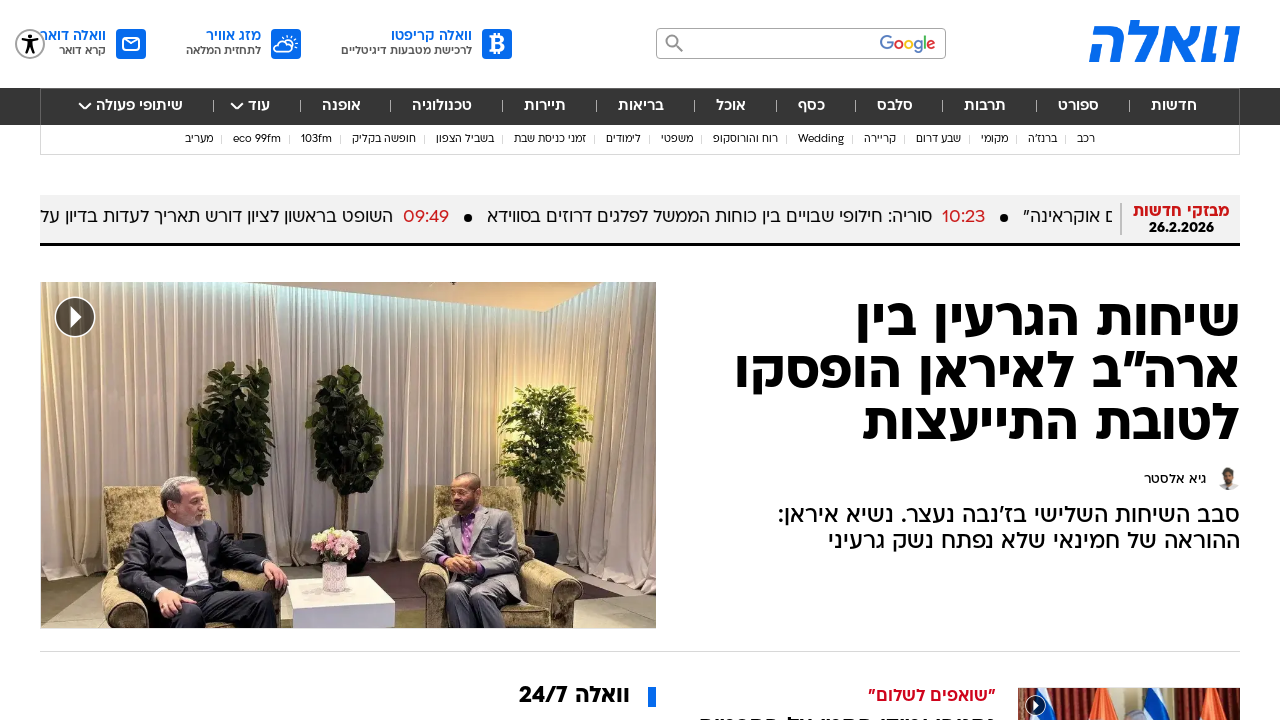

Waited for page DOM content to load
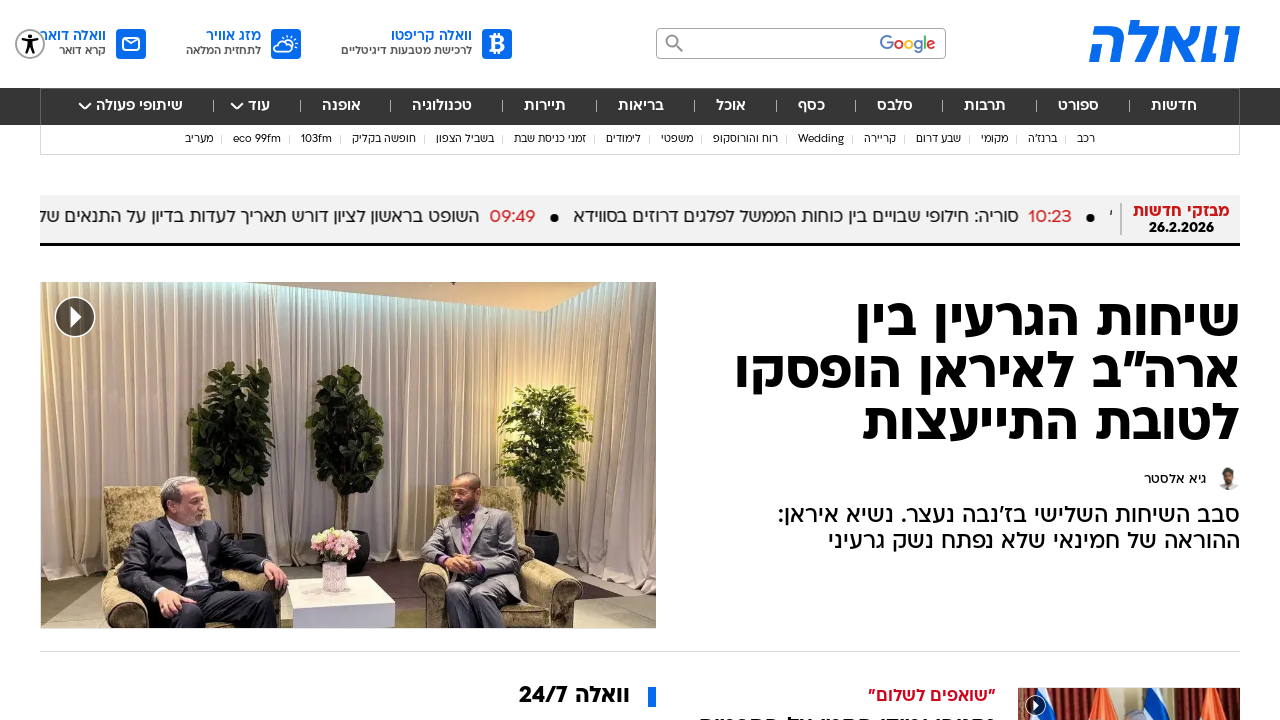

Retrieved current URL
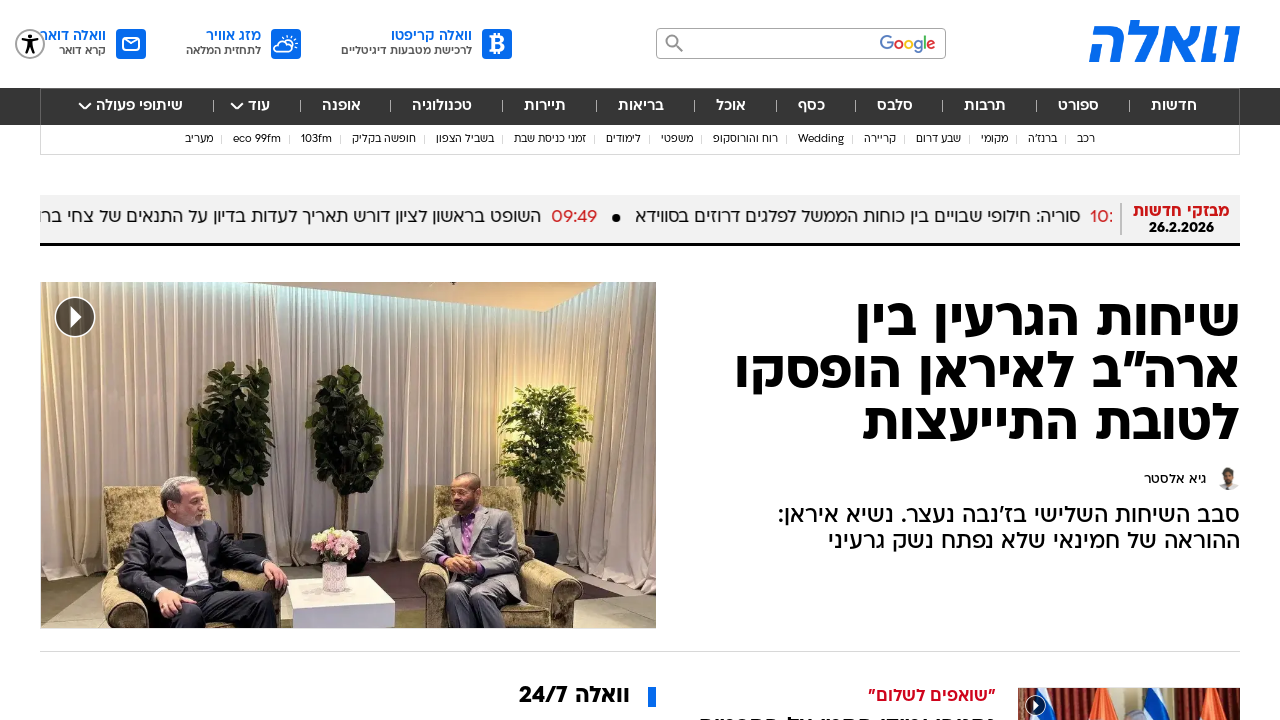

Verified that current URL contains 'walla.co.il'
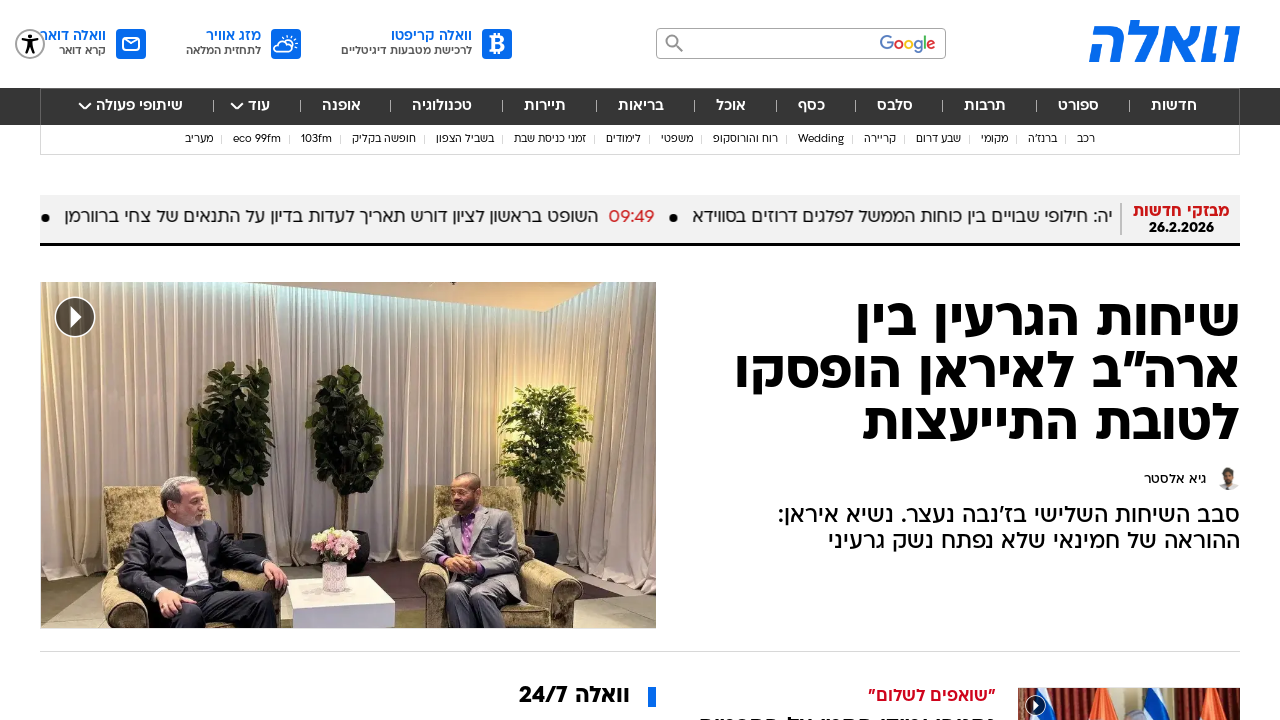

Retrieved page title
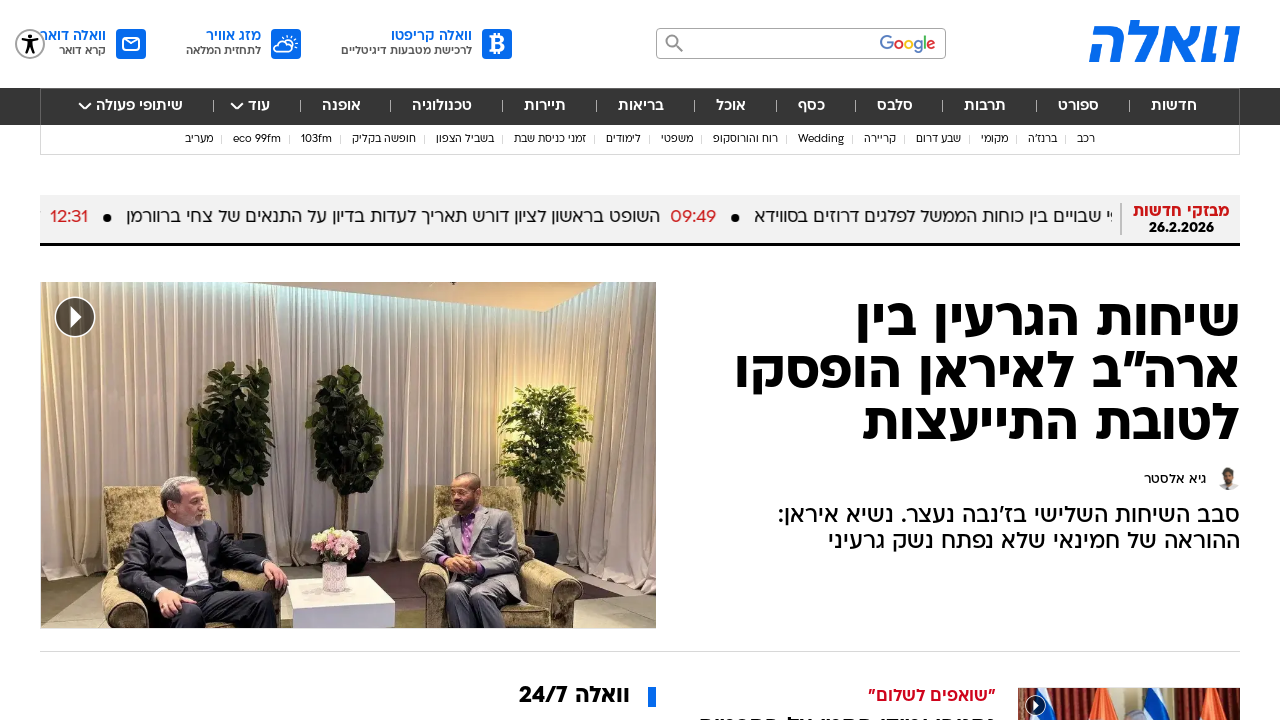

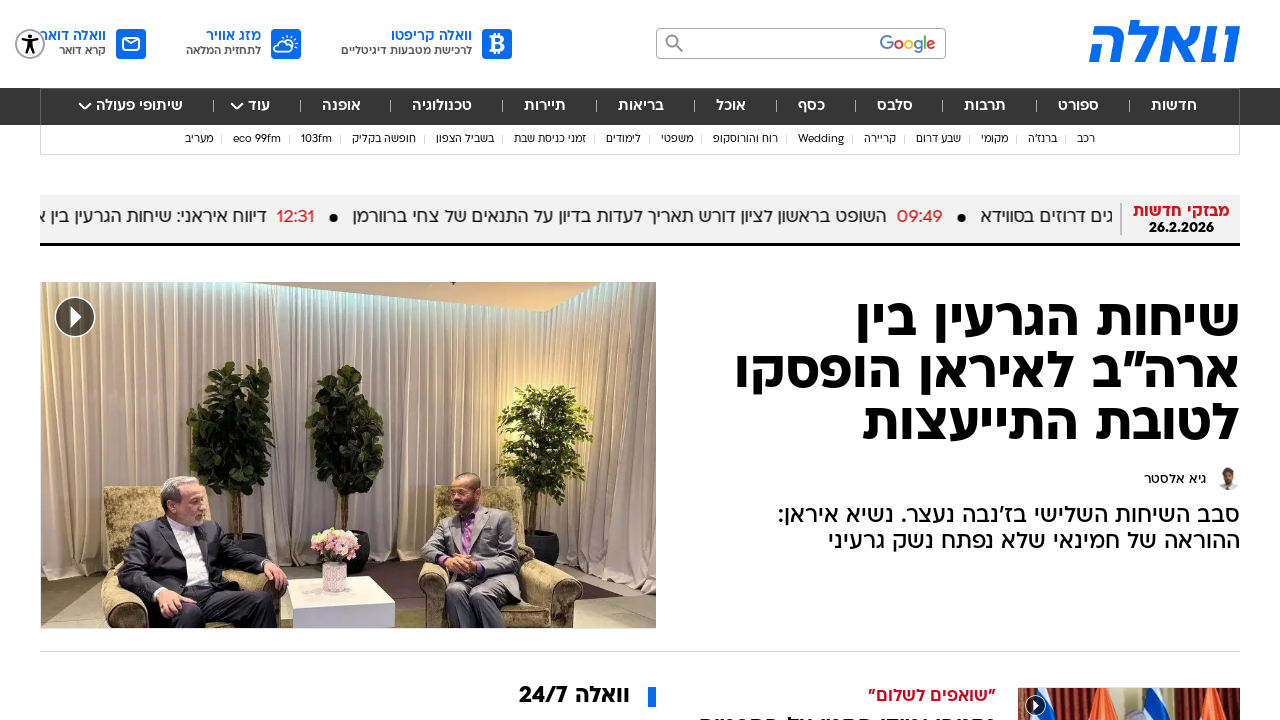